Tests that the firstName input field on the DemoQA practice form is visible and displayed on the page.

Starting URL: https://demoqa.com/automation-practice-form

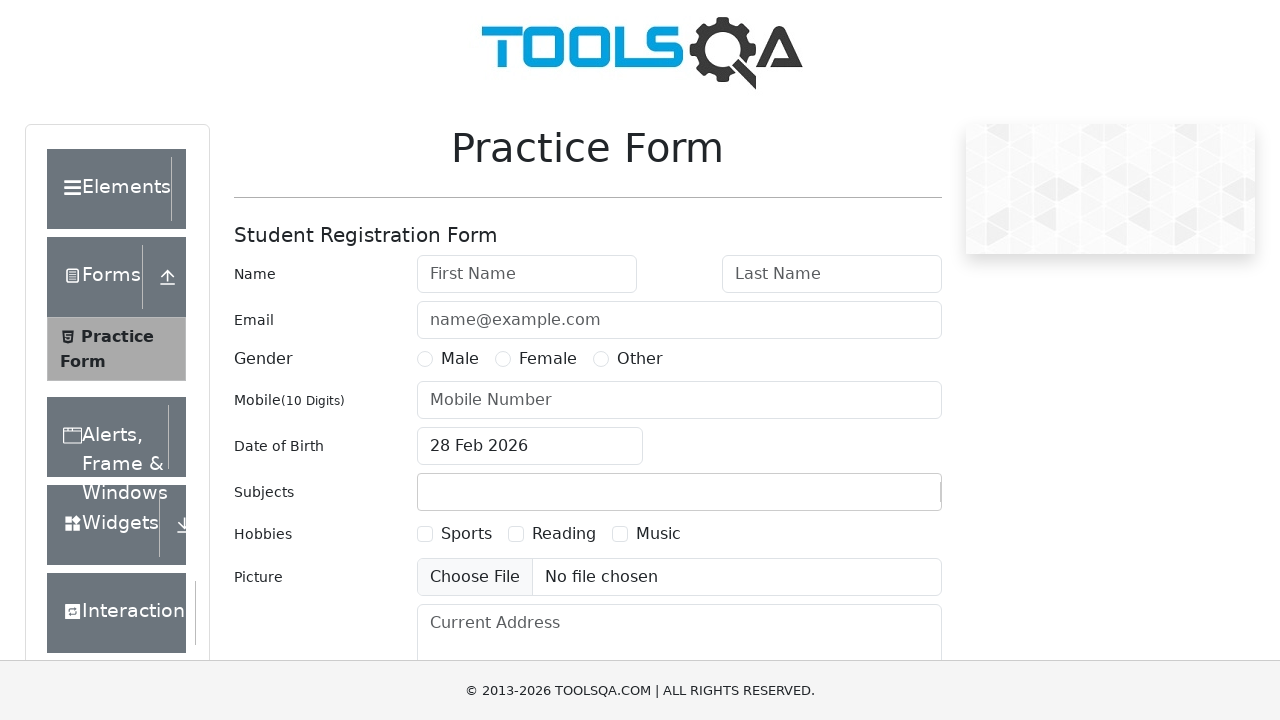

Located the firstName input field
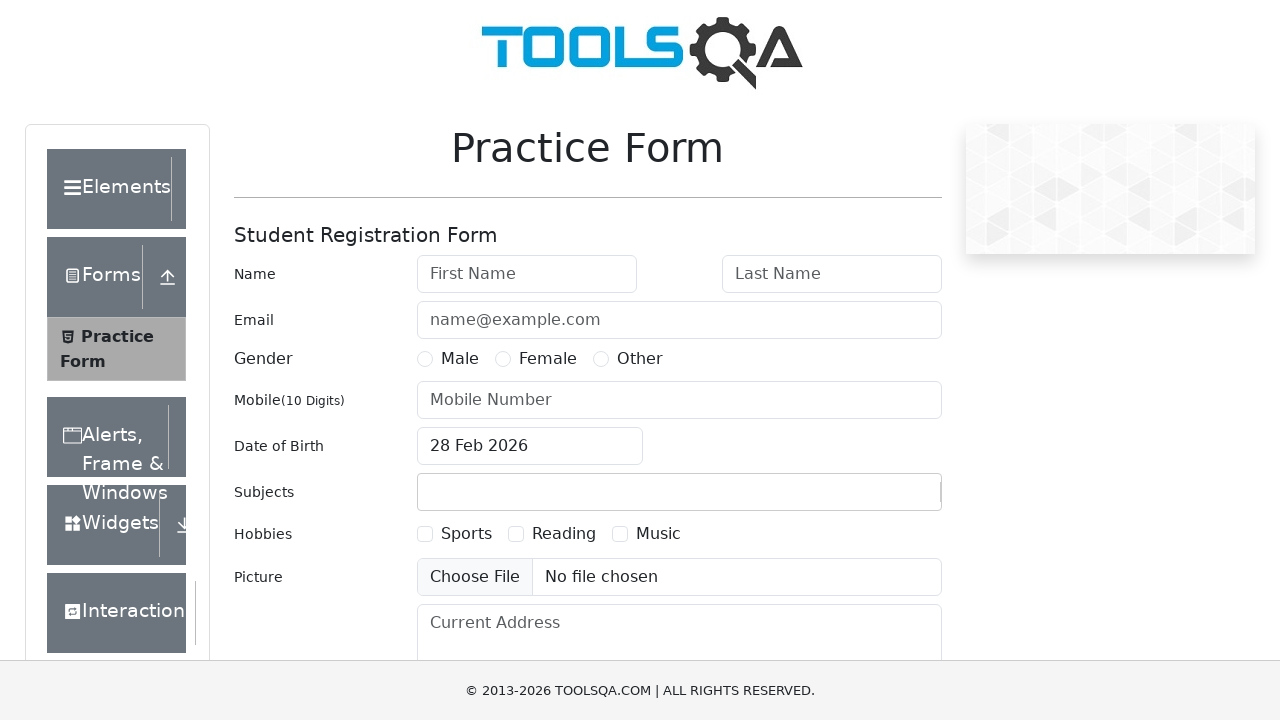

Waited for firstName input field to become visible
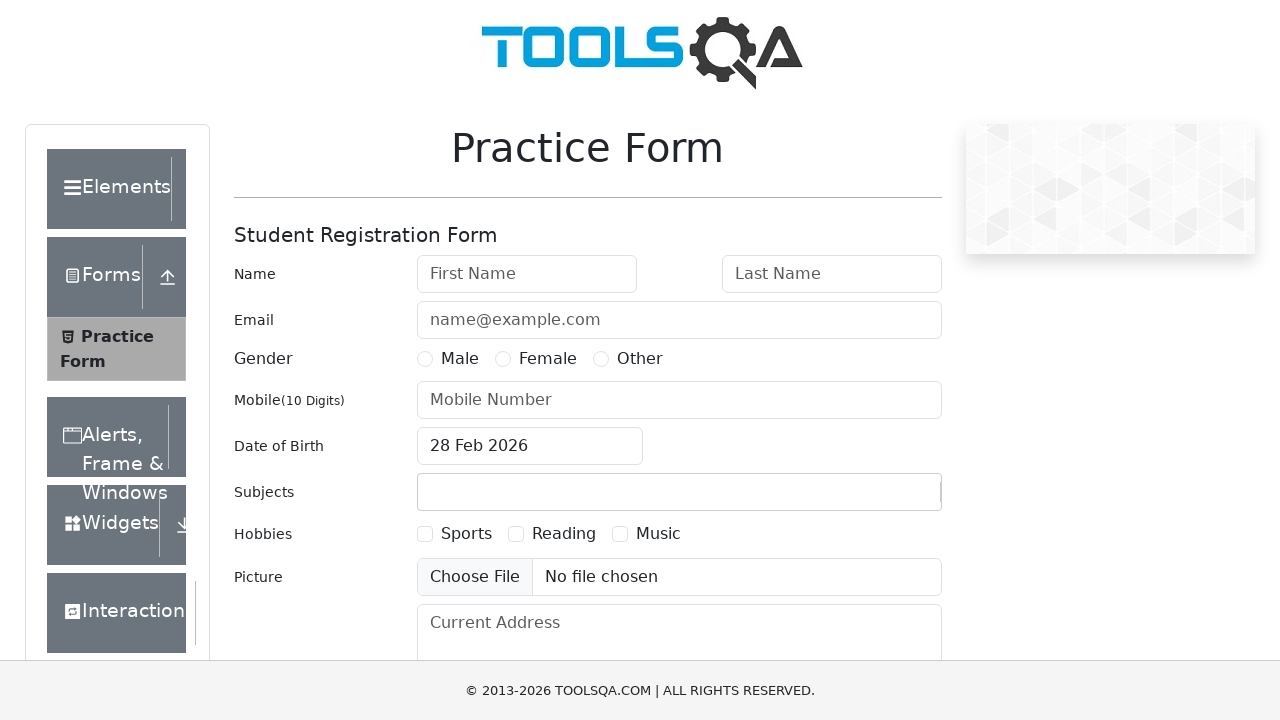

Asserted that firstName input field is visible and displayed
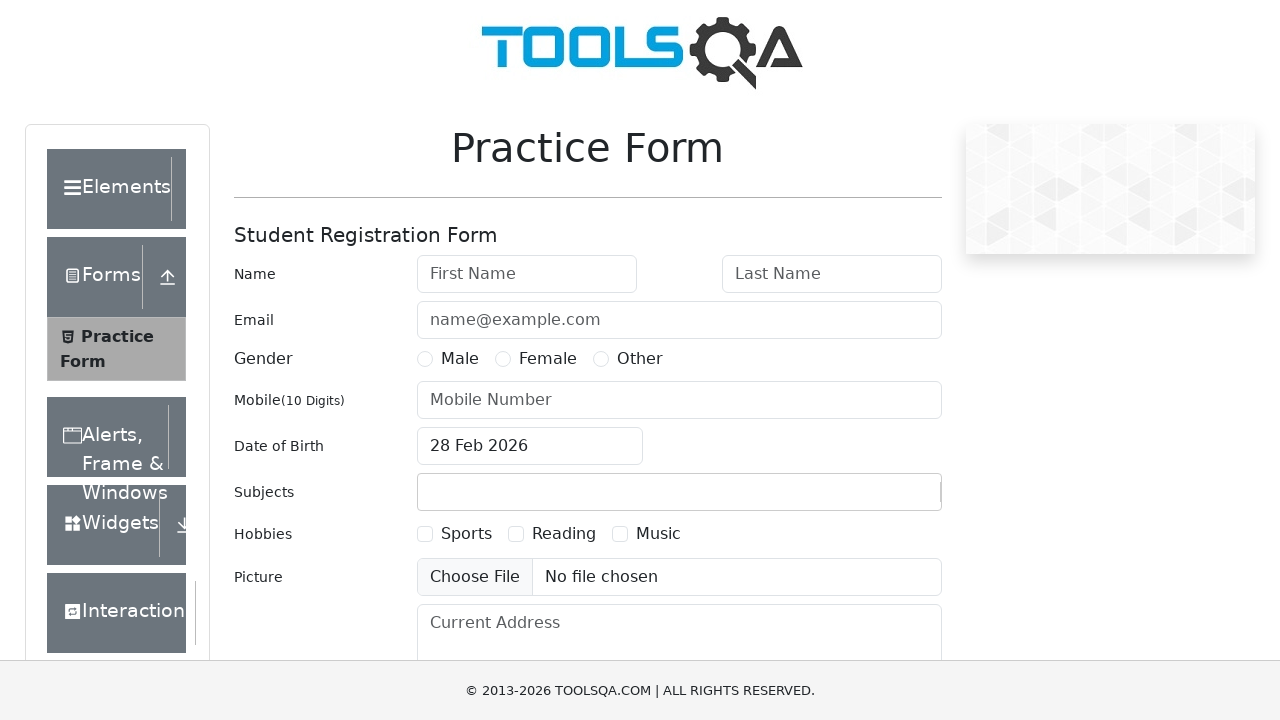

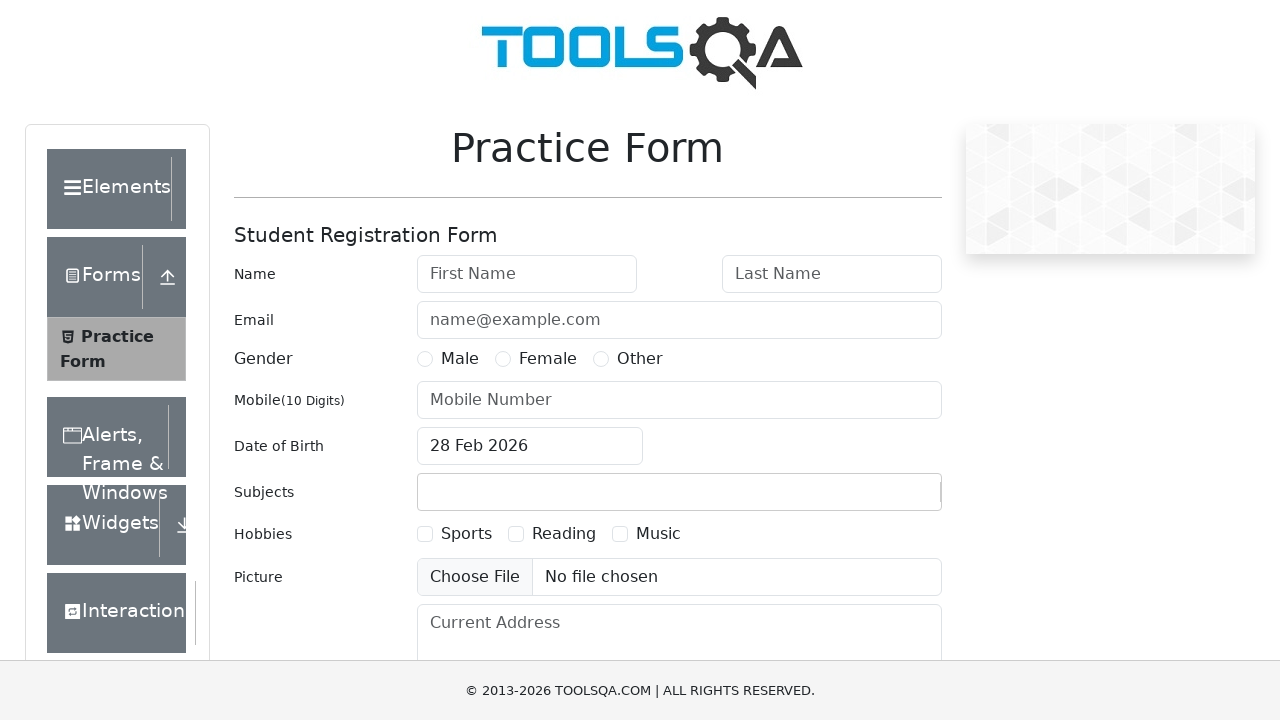